Tests radio button interaction by selecting the "user" radio button option and confirming a popup dialog

Starting URL: https://rahulshettyacademy.com/loginpagePractise/

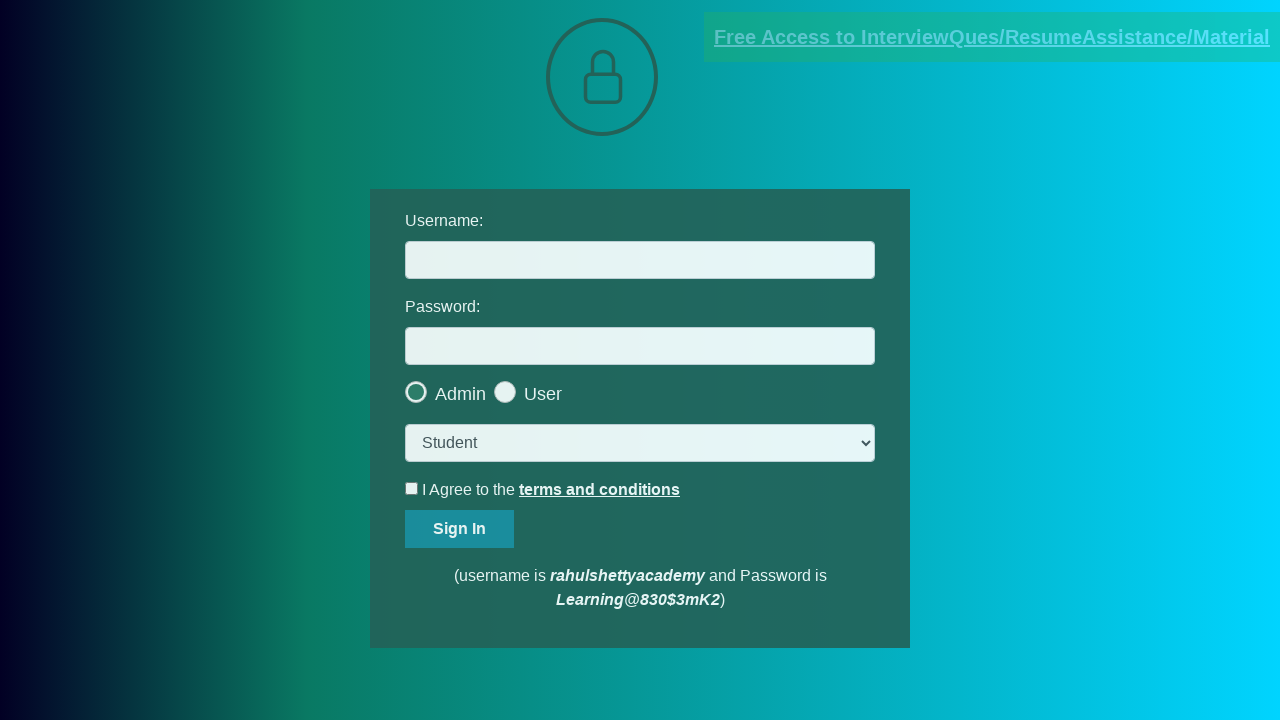

Clicked the 'user' radio button option at (568, 387) on input[type='radio'][value='user']
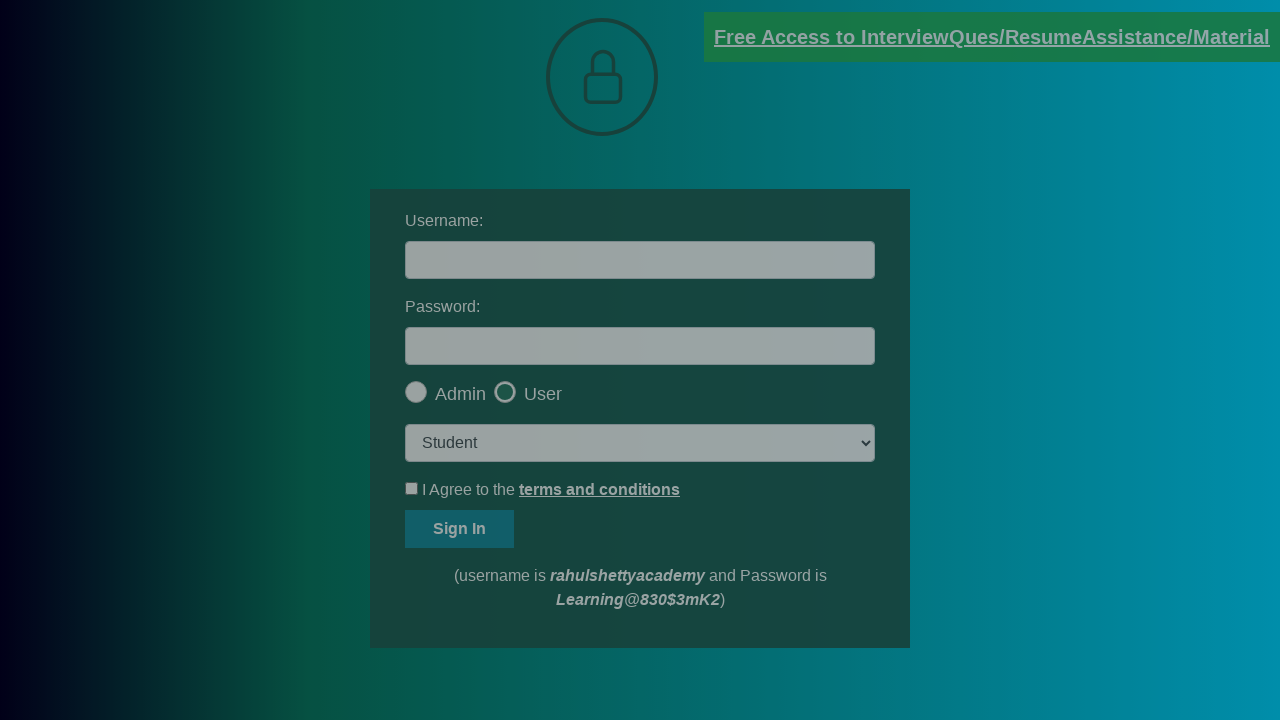

Confirmation button became visible
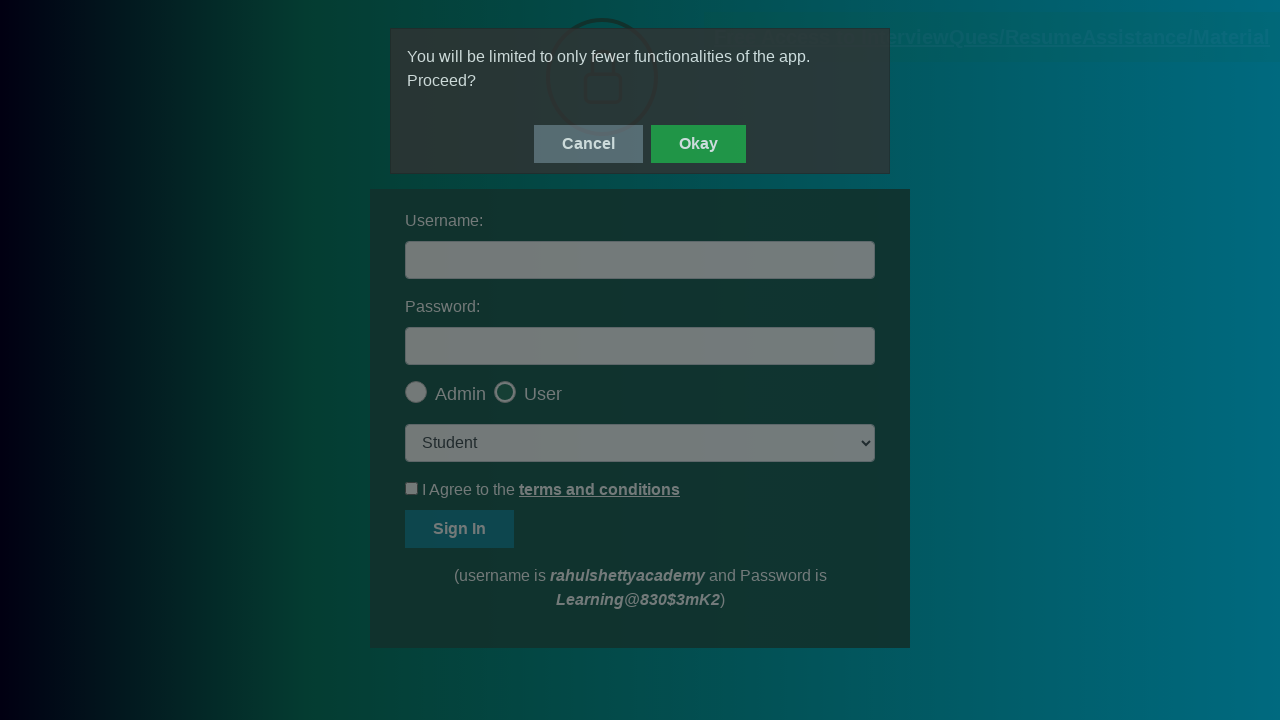

Clicked the confirmation button to dismiss the popup dialog at (698, 144) on #okayBtn
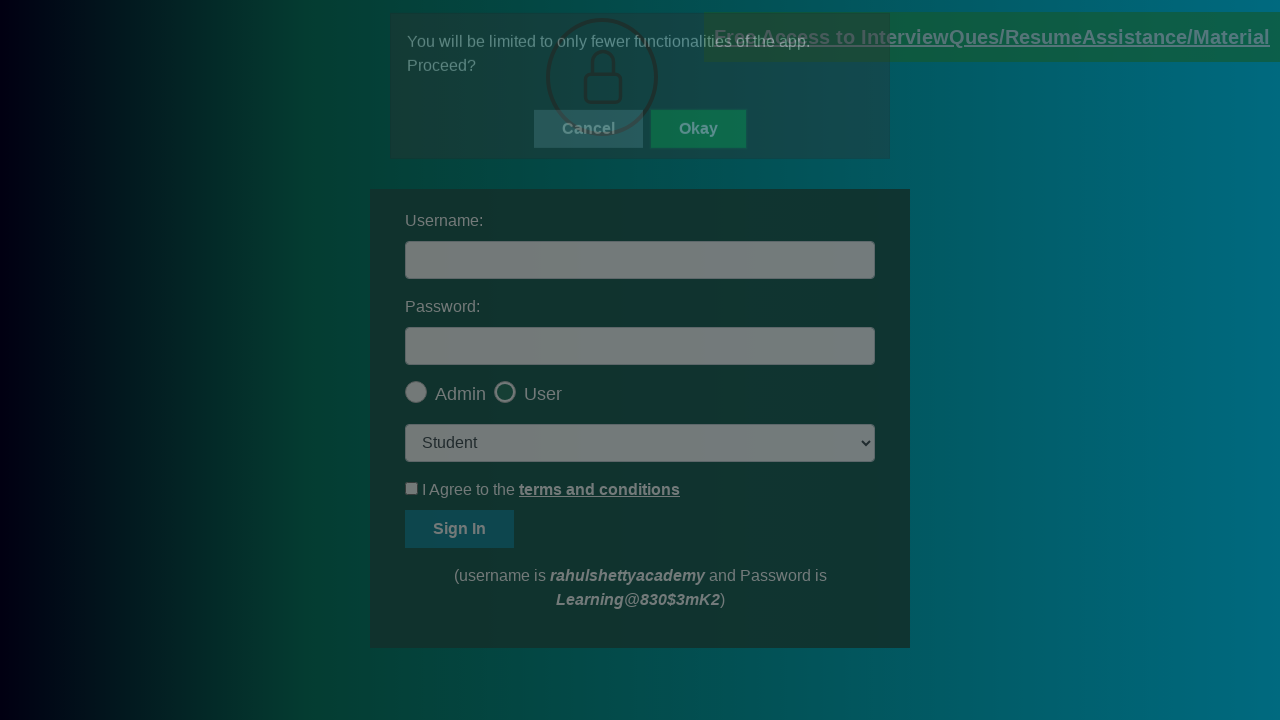

Confirmed the 'user' radio button is selected
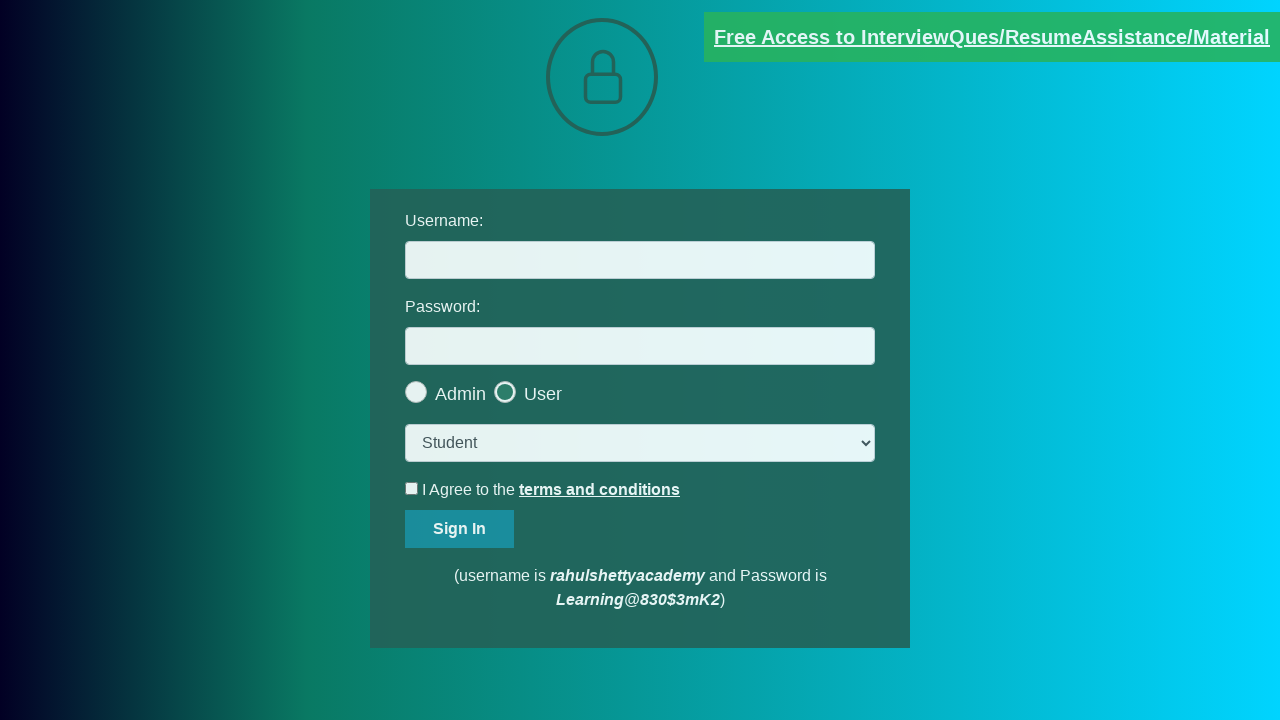

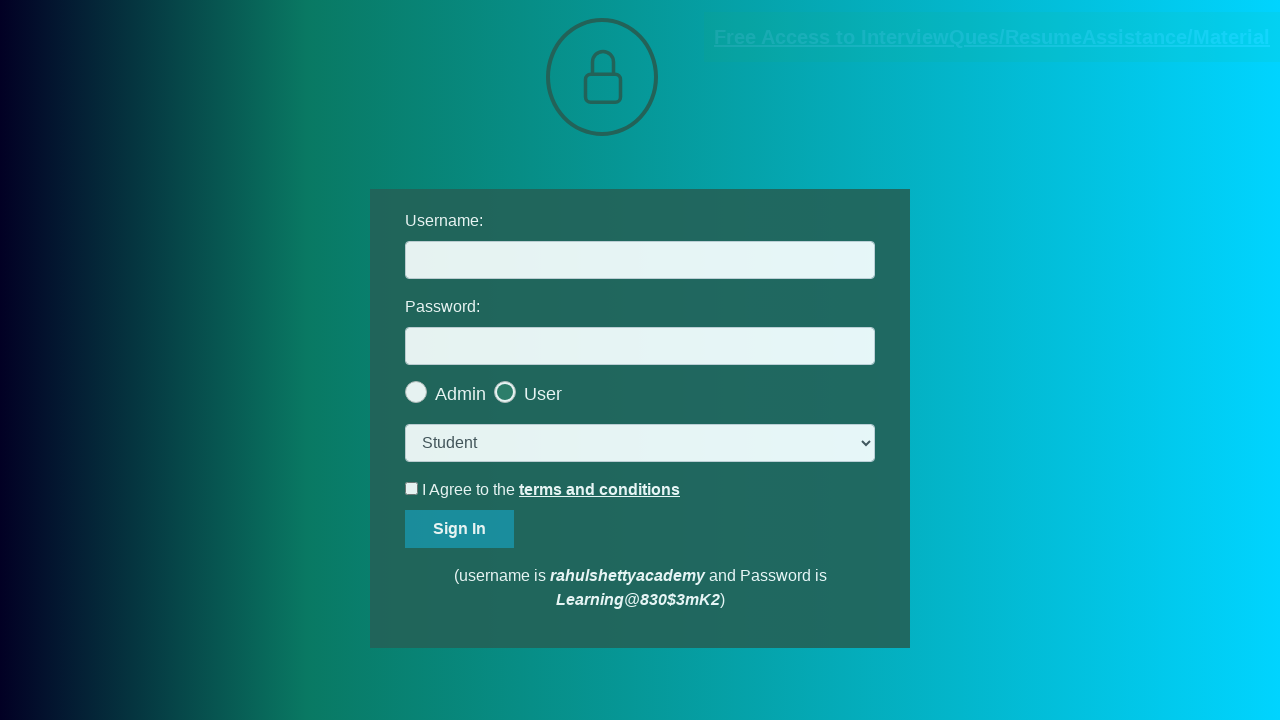